Tests JavaScript scrolling functionality on an automation practice page by scrolling the window and then scrolling within a fixed header table element

Starting URL: https://rahulshettyacademy.com/AutomationPractice/

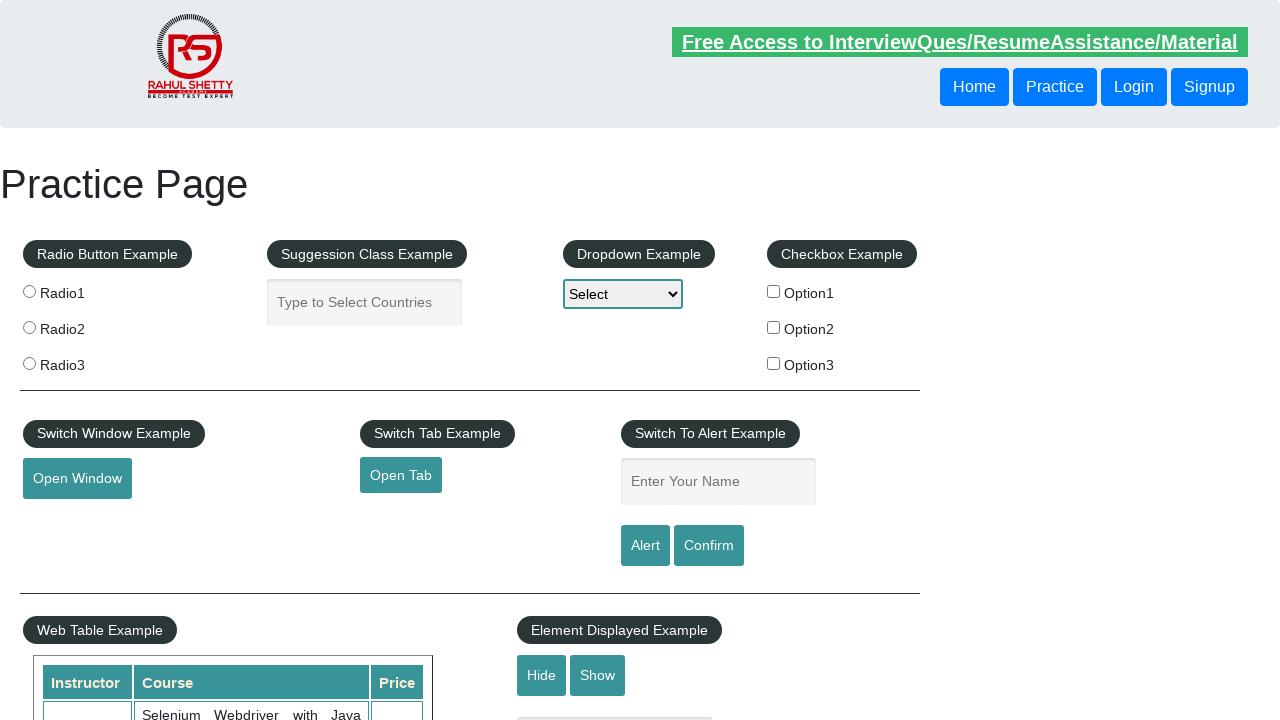

Scrolled window down by 500 pixels
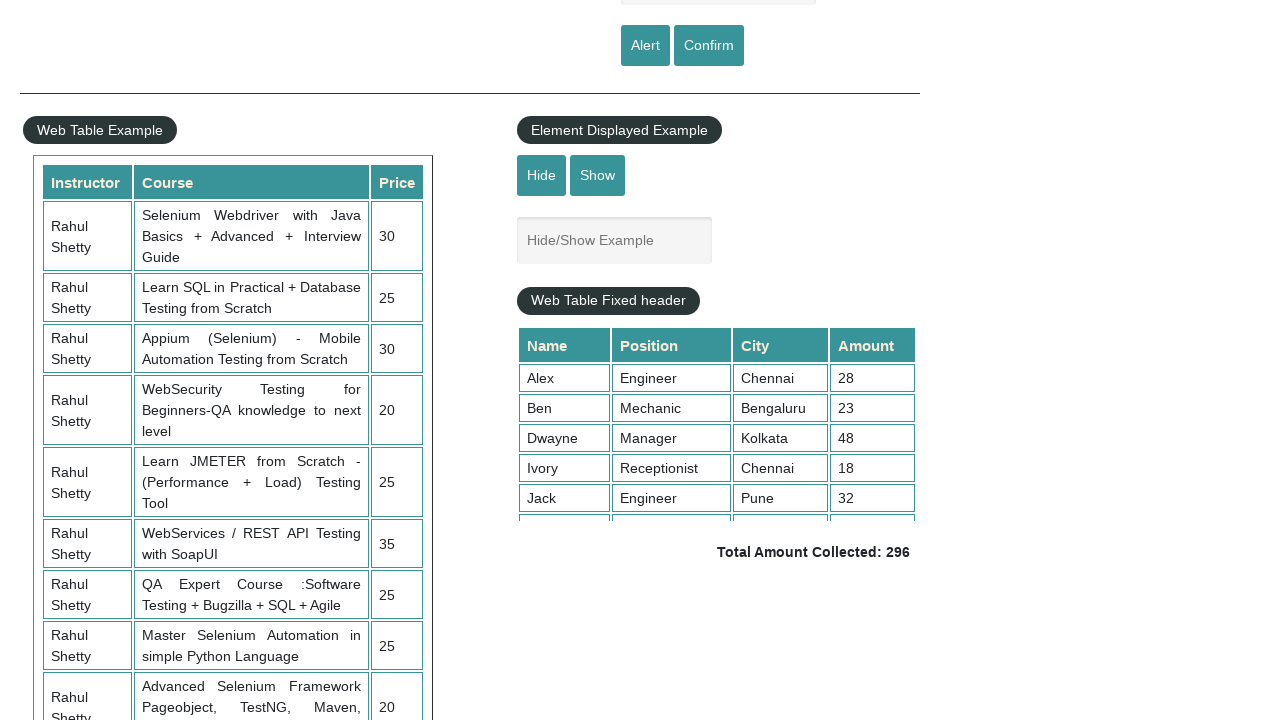

Waited 1 second for window scroll to complete
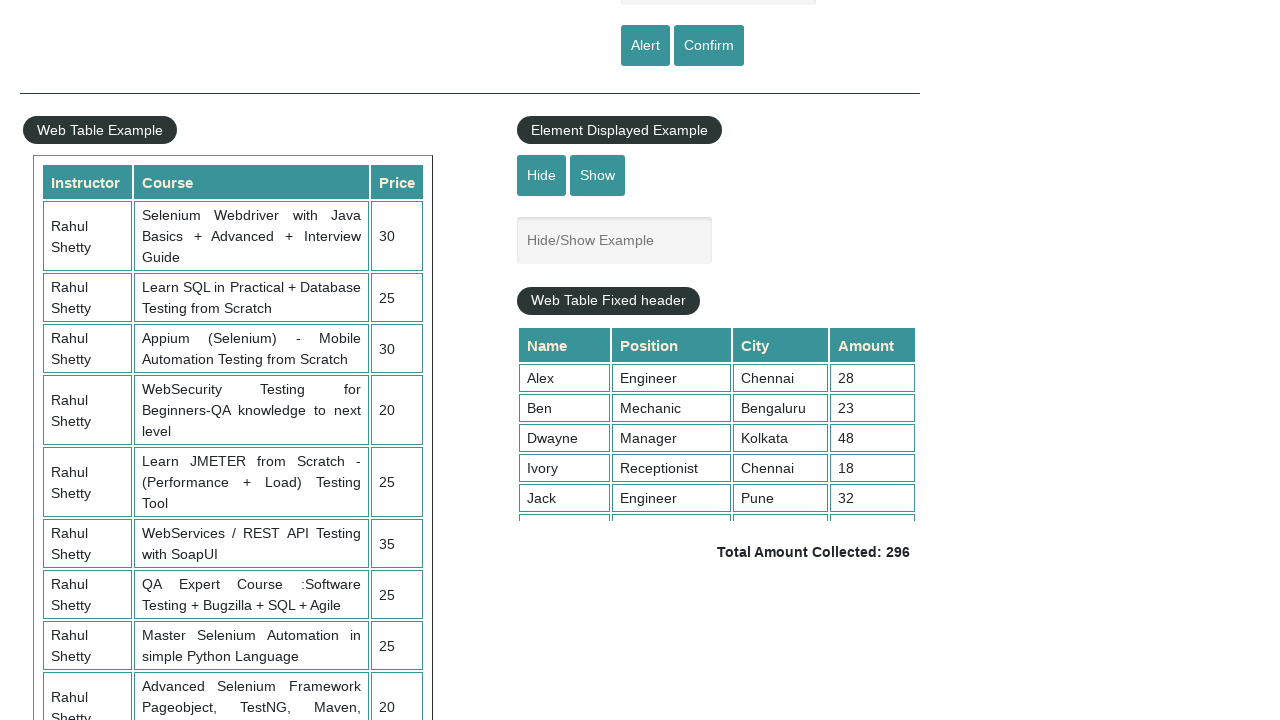

Scrolled inside the fixed header table element by 5000 pixels
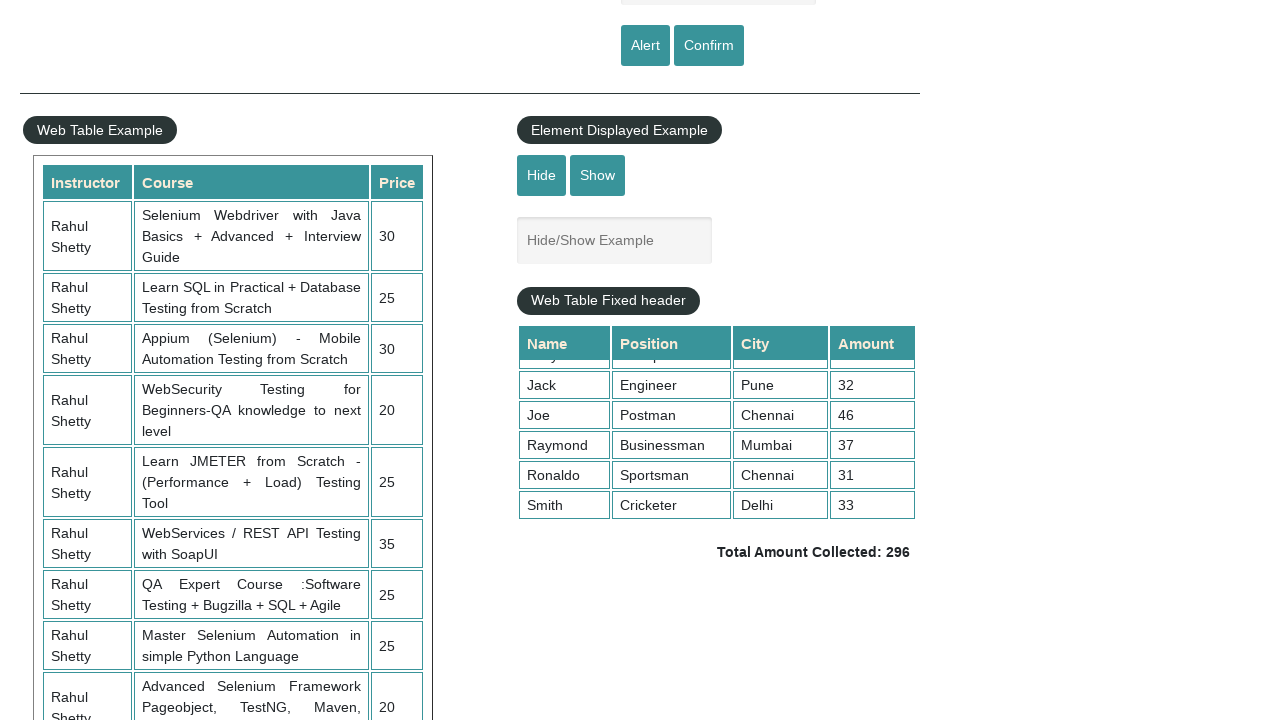

Waited 1 second for table scroll to complete
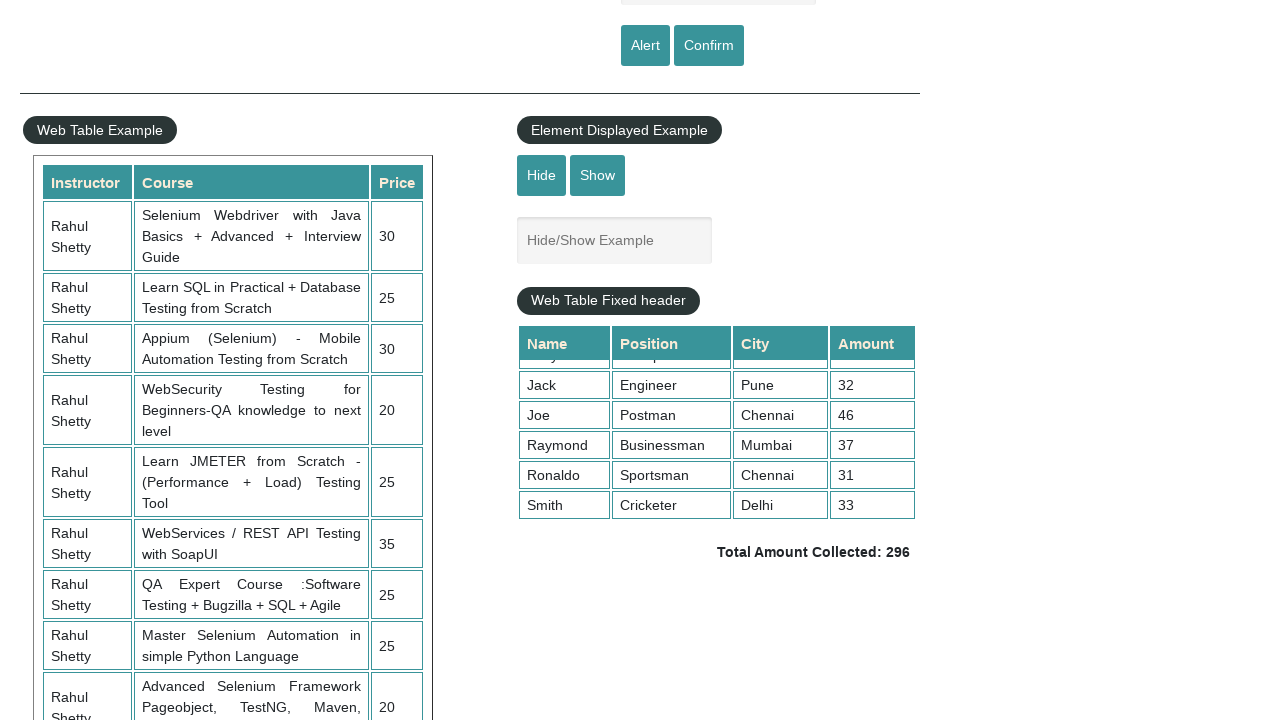

Verified table cell in 4th column is visible
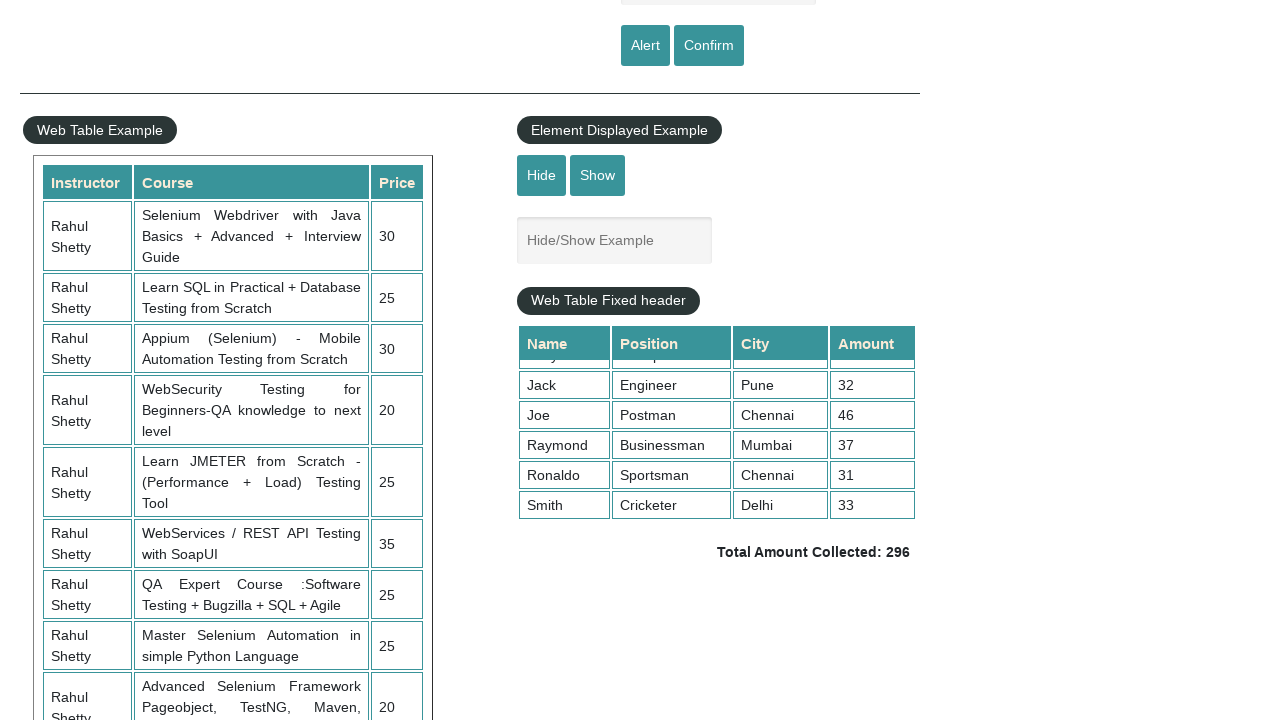

Verified total amount element is visible
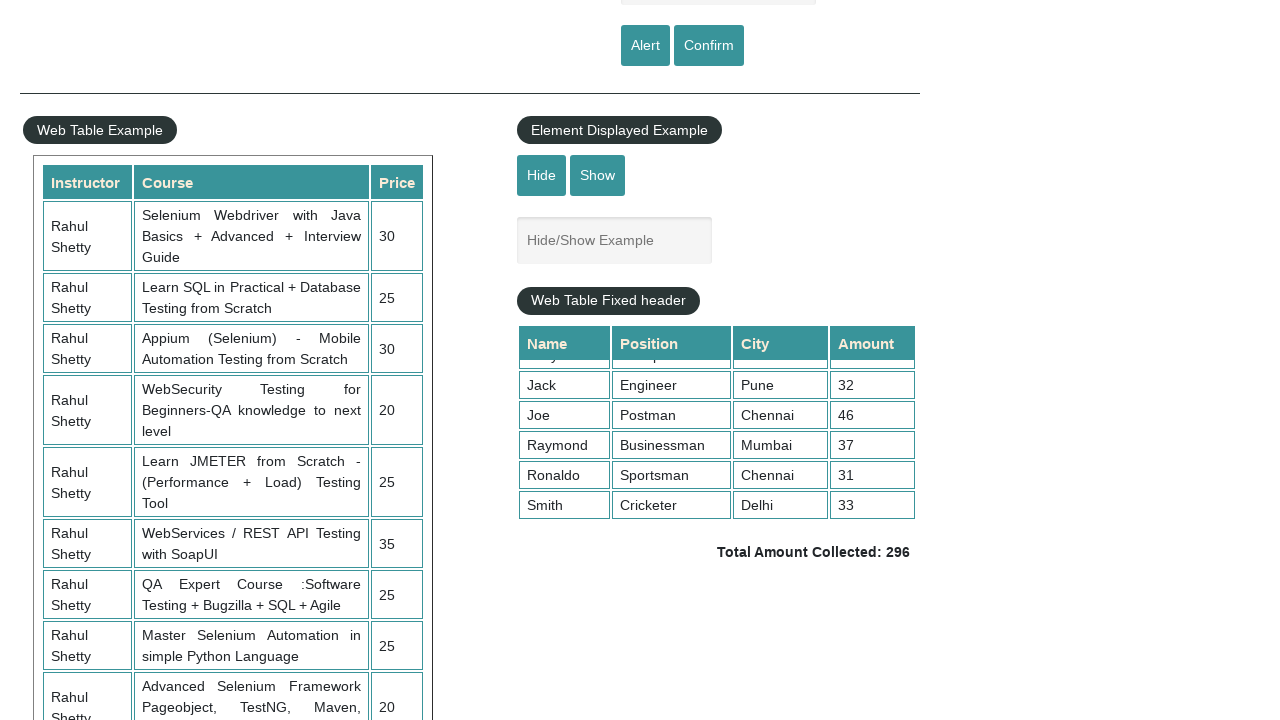

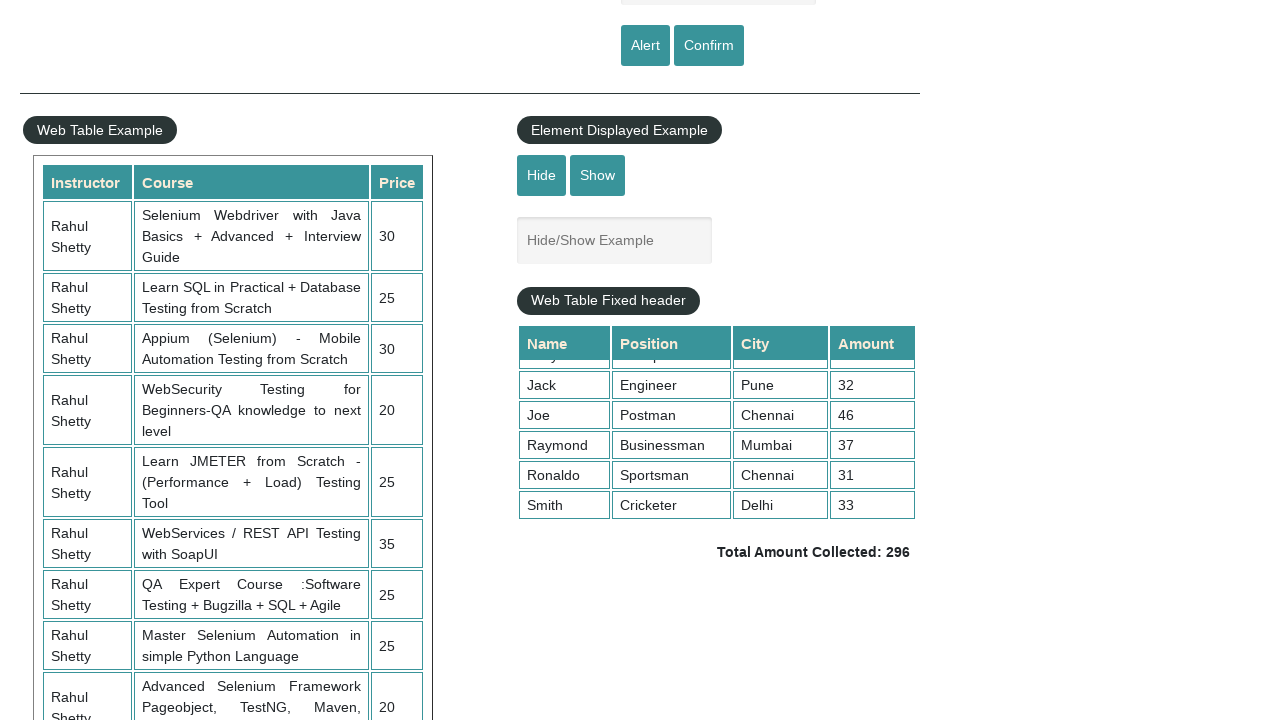